Tests that the currently applied filter is highlighted in the UI

Starting URL: https://demo.playwright.dev/todomvc

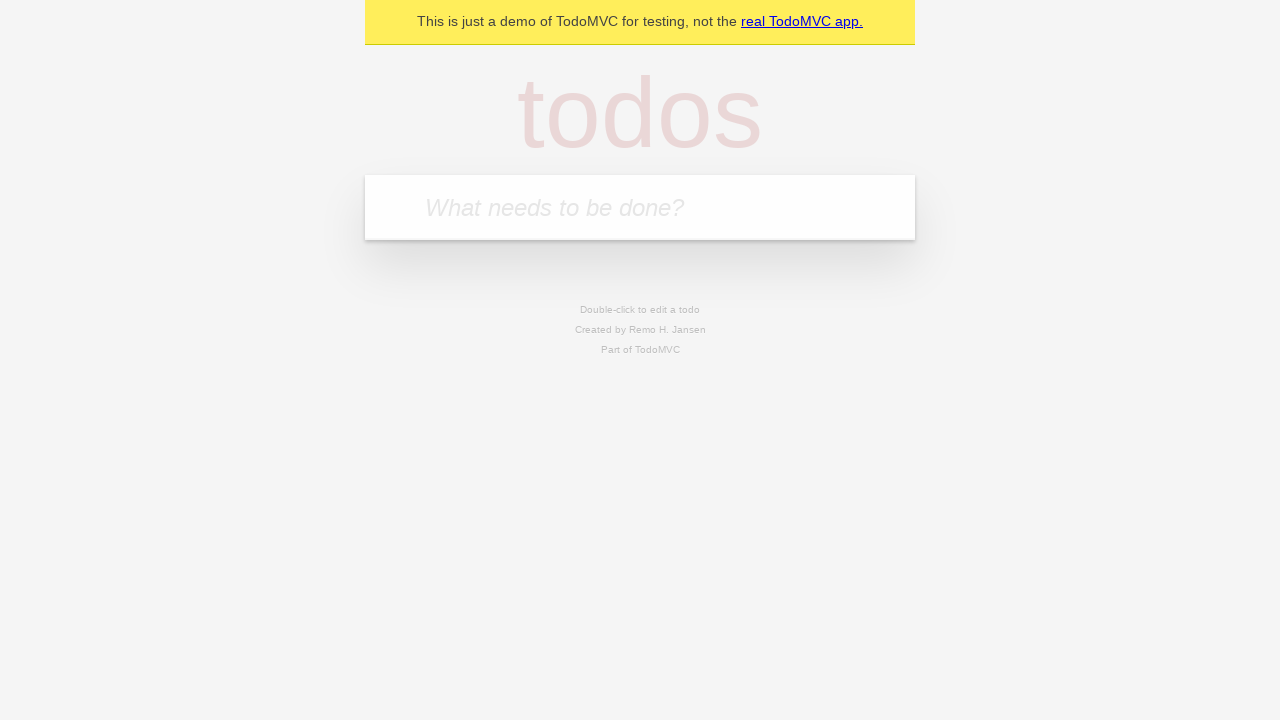

Filled todo input with 'buy some cheese' on internal:attr=[placeholder="What needs to be done?"i]
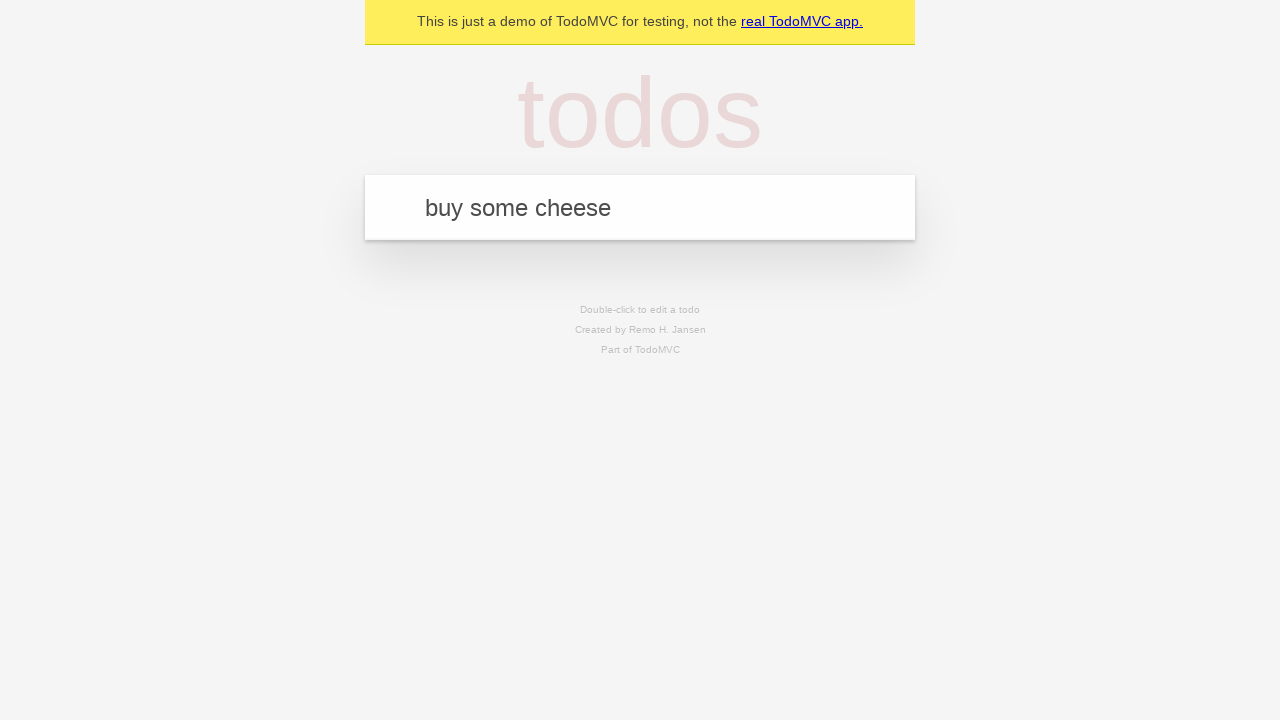

Pressed Enter to create todo 'buy some cheese' on internal:attr=[placeholder="What needs to be done?"i]
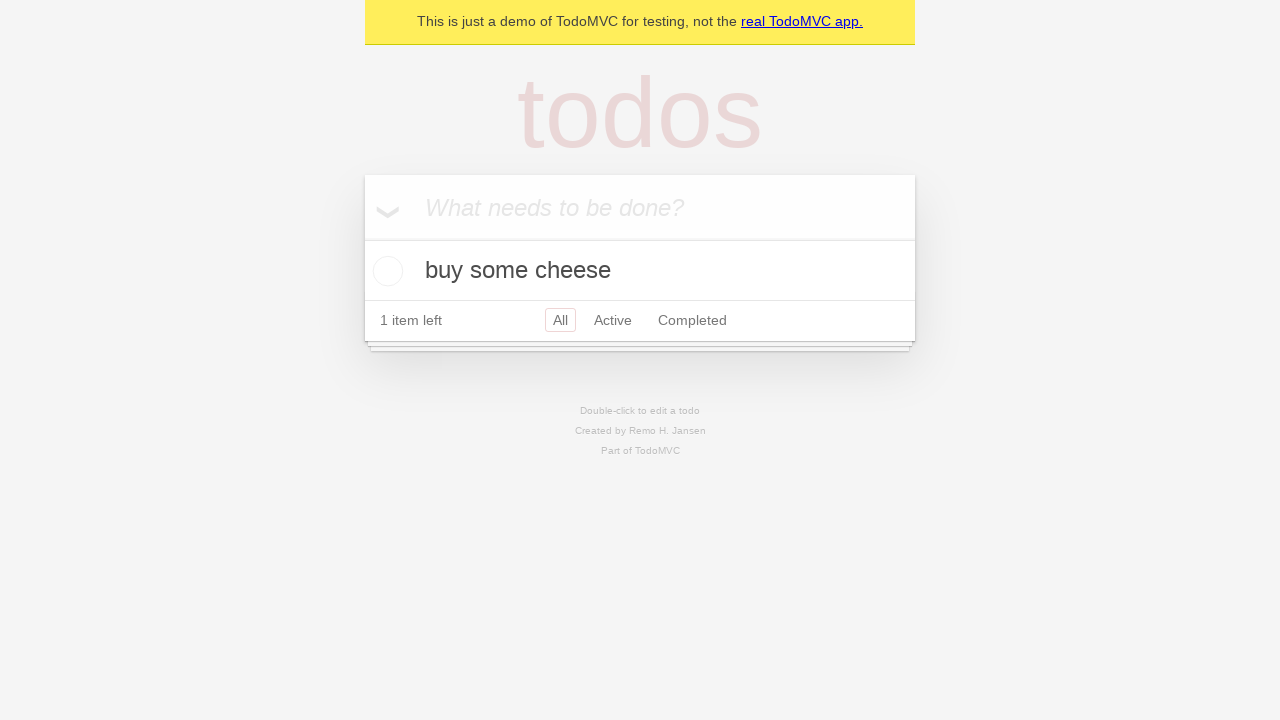

Filled todo input with 'feed the cat' on internal:attr=[placeholder="What needs to be done?"i]
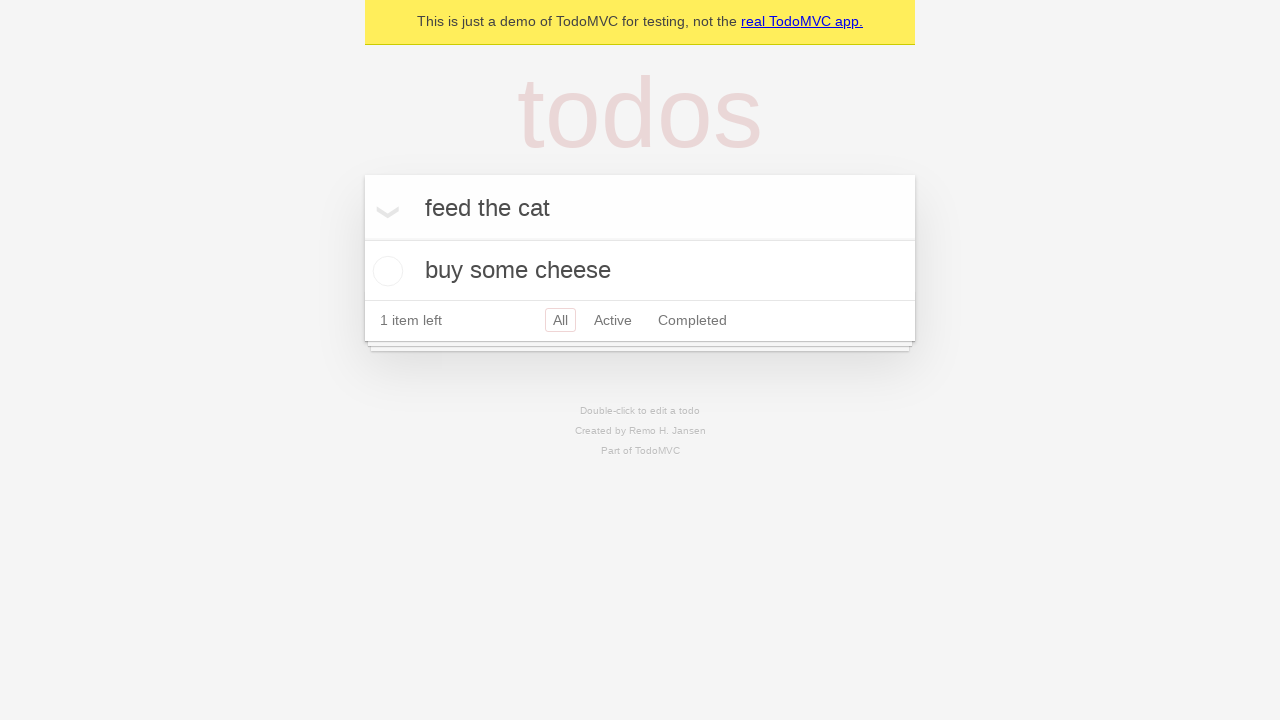

Pressed Enter to create todo 'feed the cat' on internal:attr=[placeholder="What needs to be done?"i]
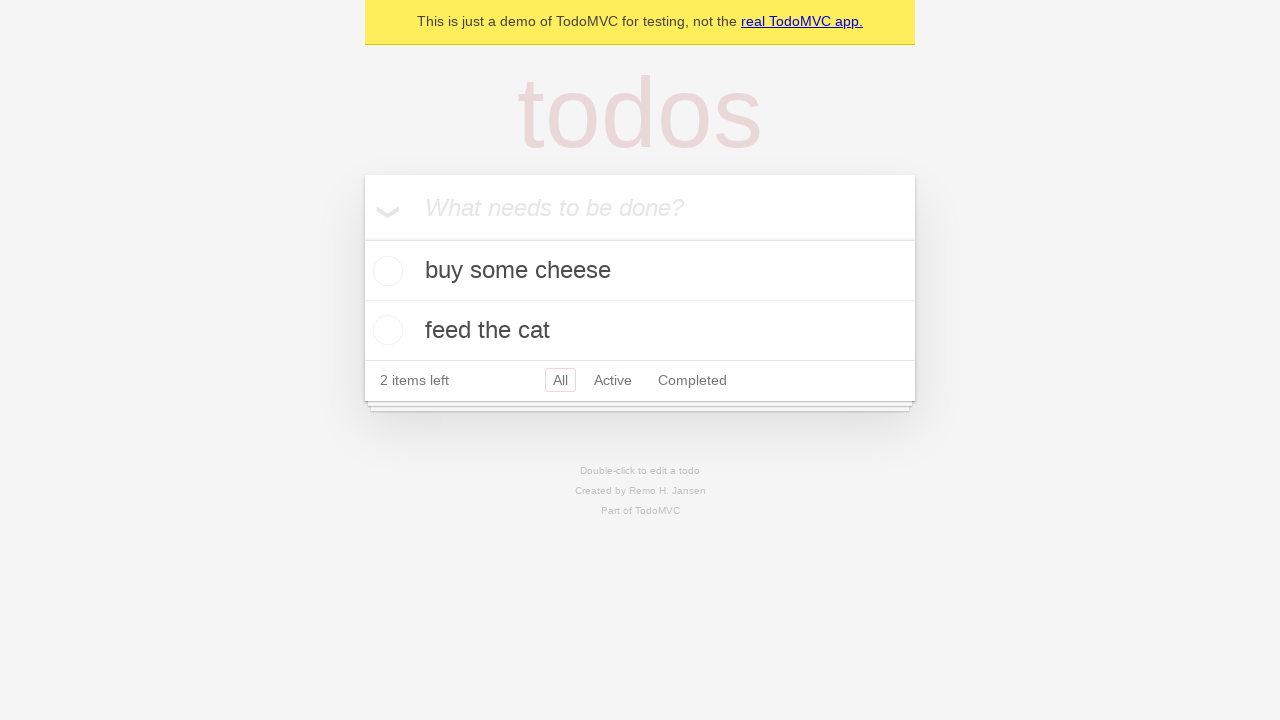

Filled todo input with 'book a doctors appointment' on internal:attr=[placeholder="What needs to be done?"i]
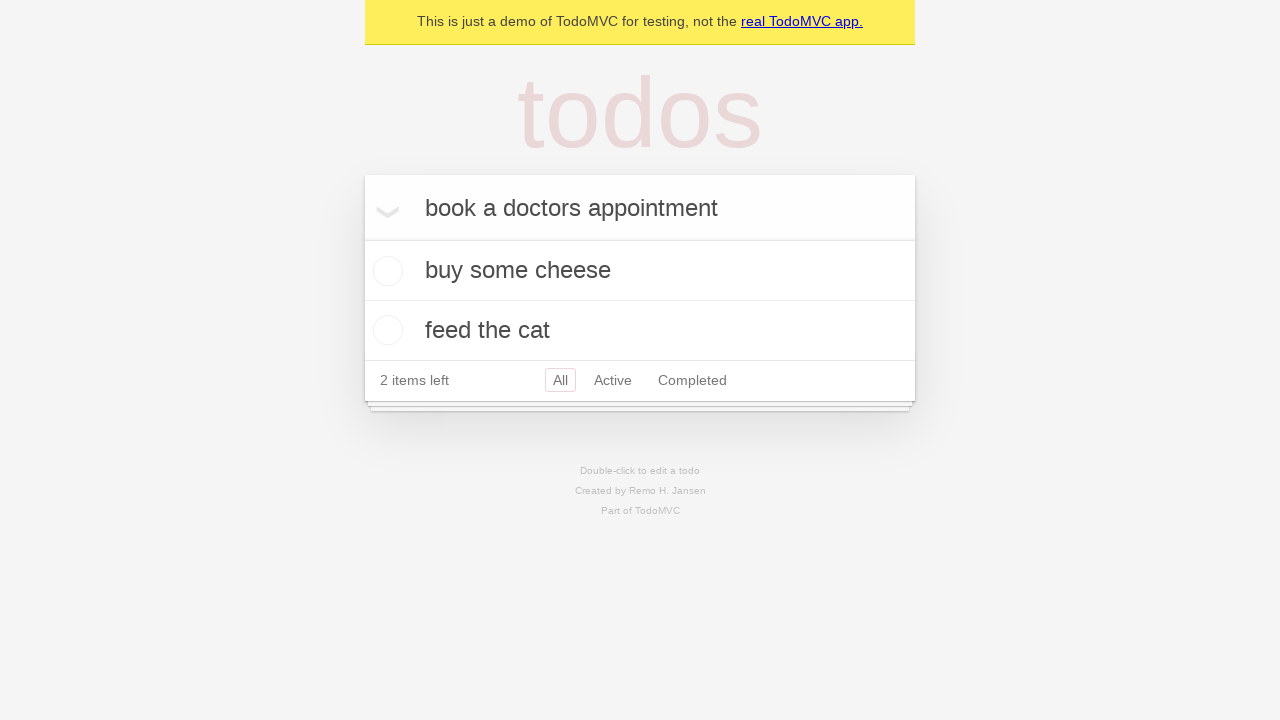

Pressed Enter to create todo 'book a doctors appointment' on internal:attr=[placeholder="What needs to be done?"i]
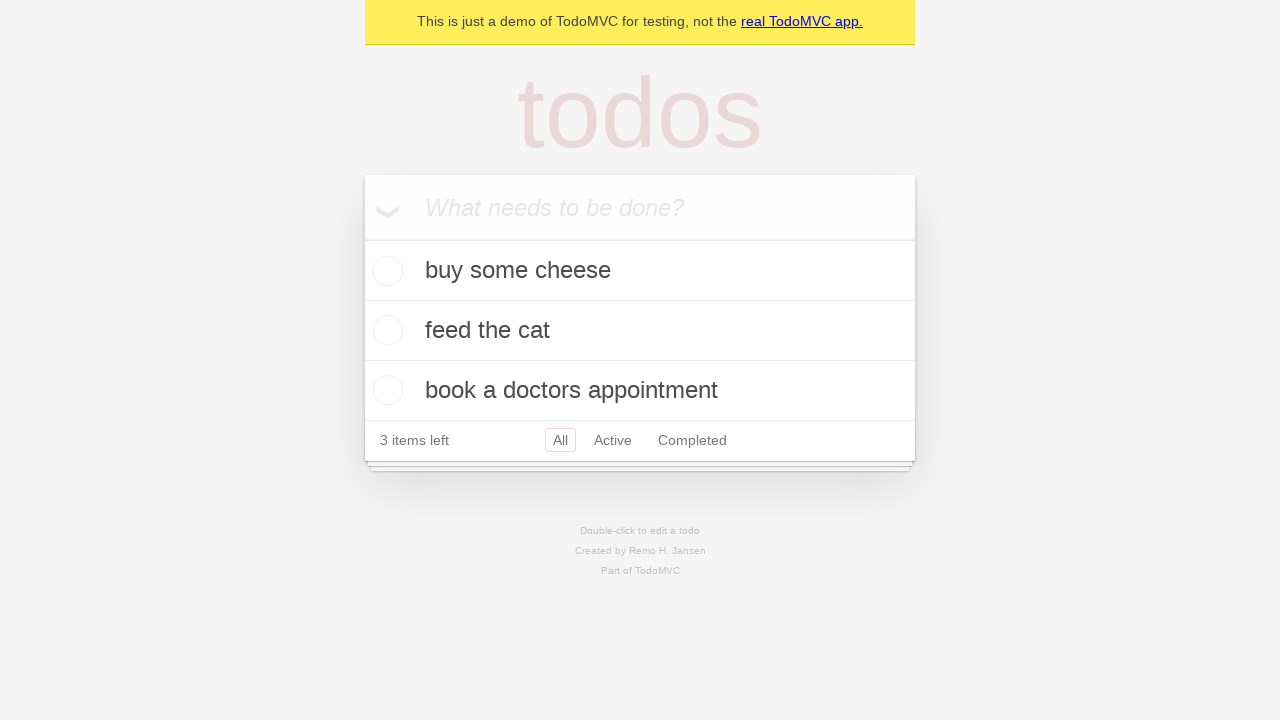

All todo items loaded in the UI
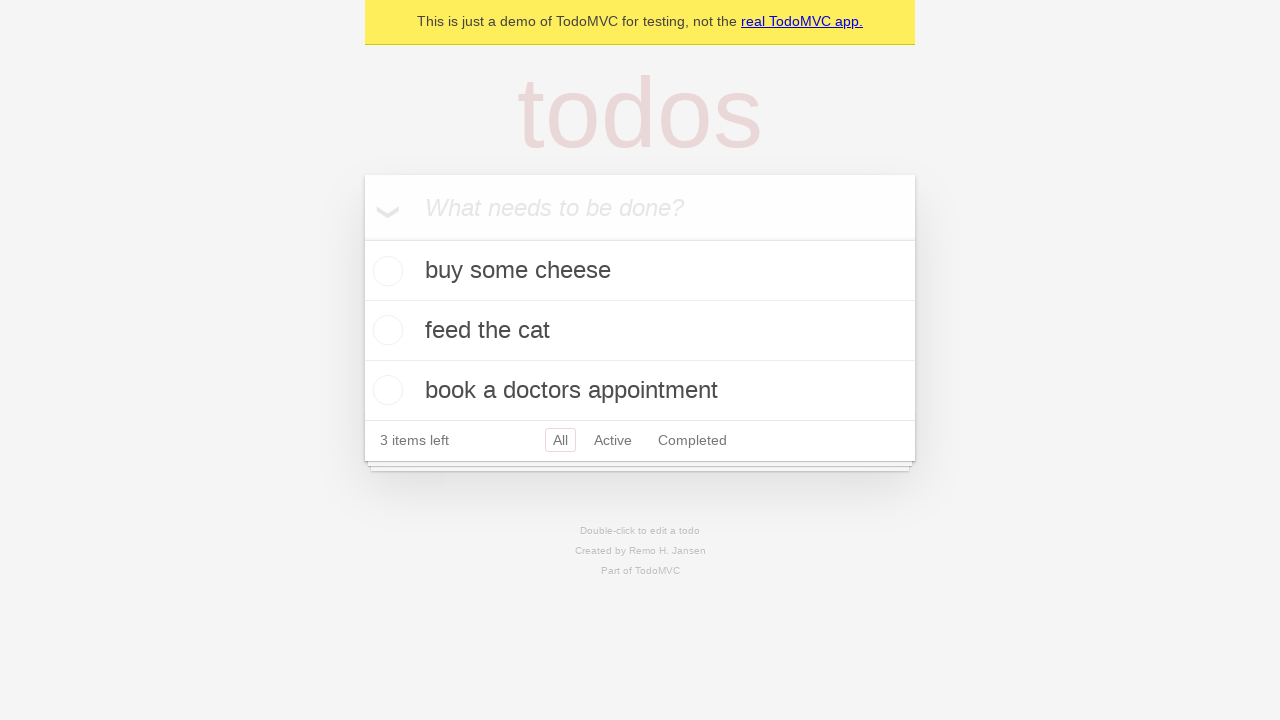

Clicked Active filter link at (613, 440) on internal:role=link[name="Active"i]
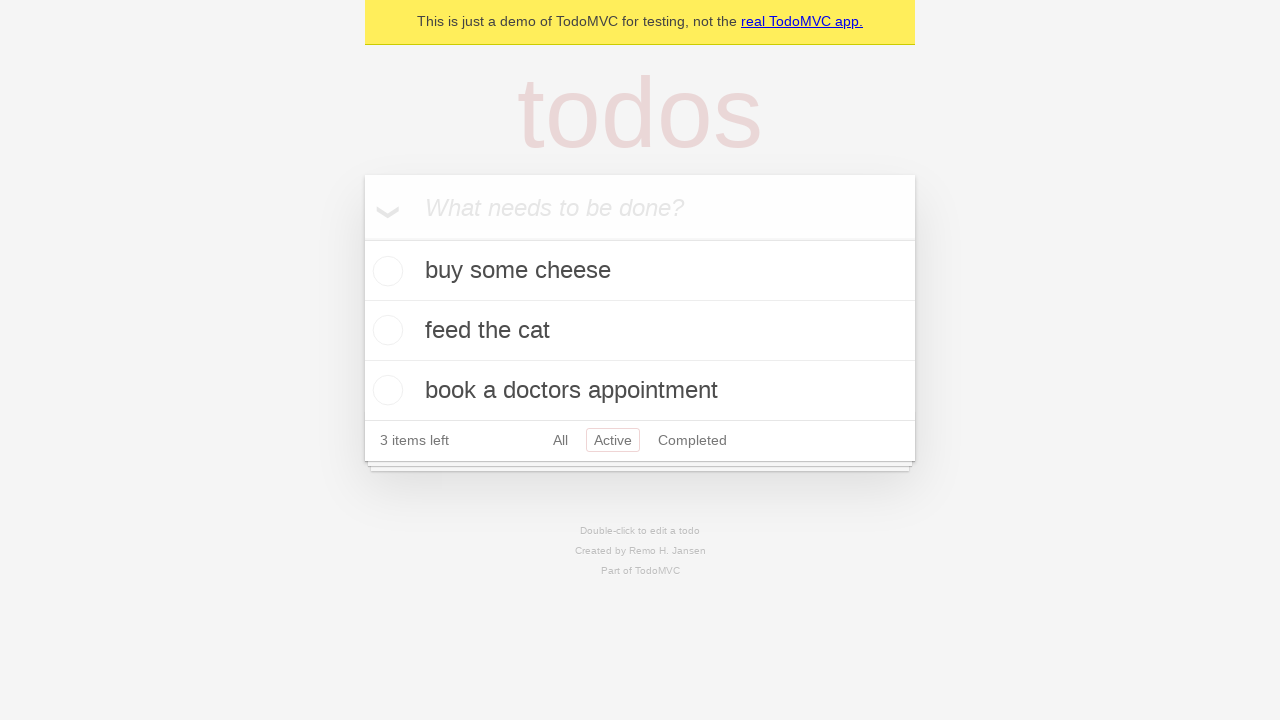

Clicked Completed filter link to verify highlight changes at (692, 440) on internal:role=link[name="Completed"i]
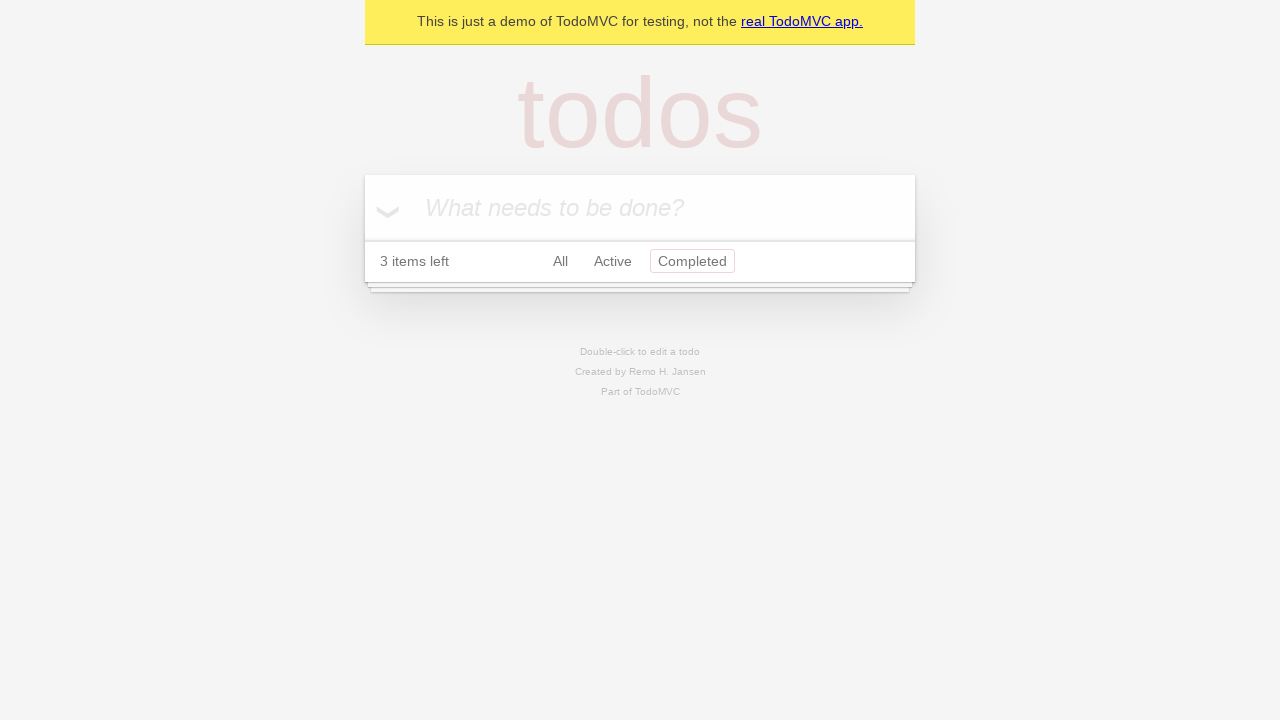

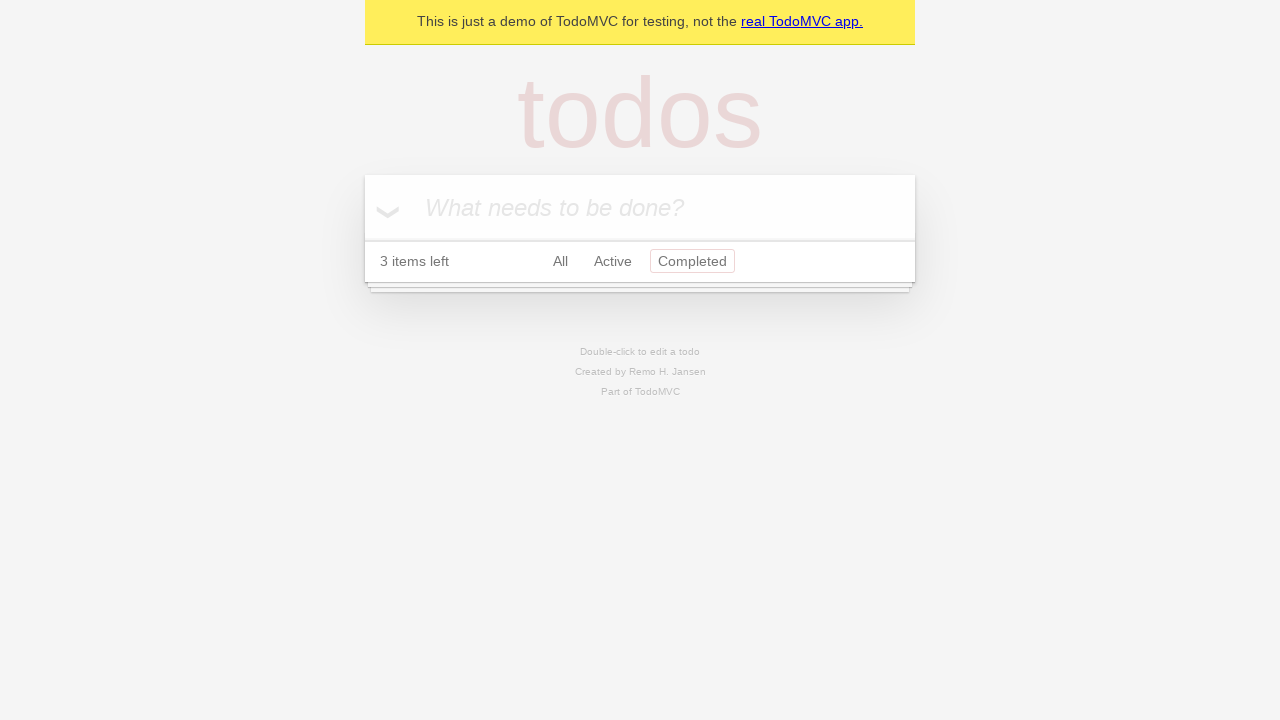